Tests A/B test opt-out by visiting the page, adding an opt-out cookie, refreshing, and verifying the page shows "No A/B Test" heading

Starting URL: http://the-internet.herokuapp.com/abtest

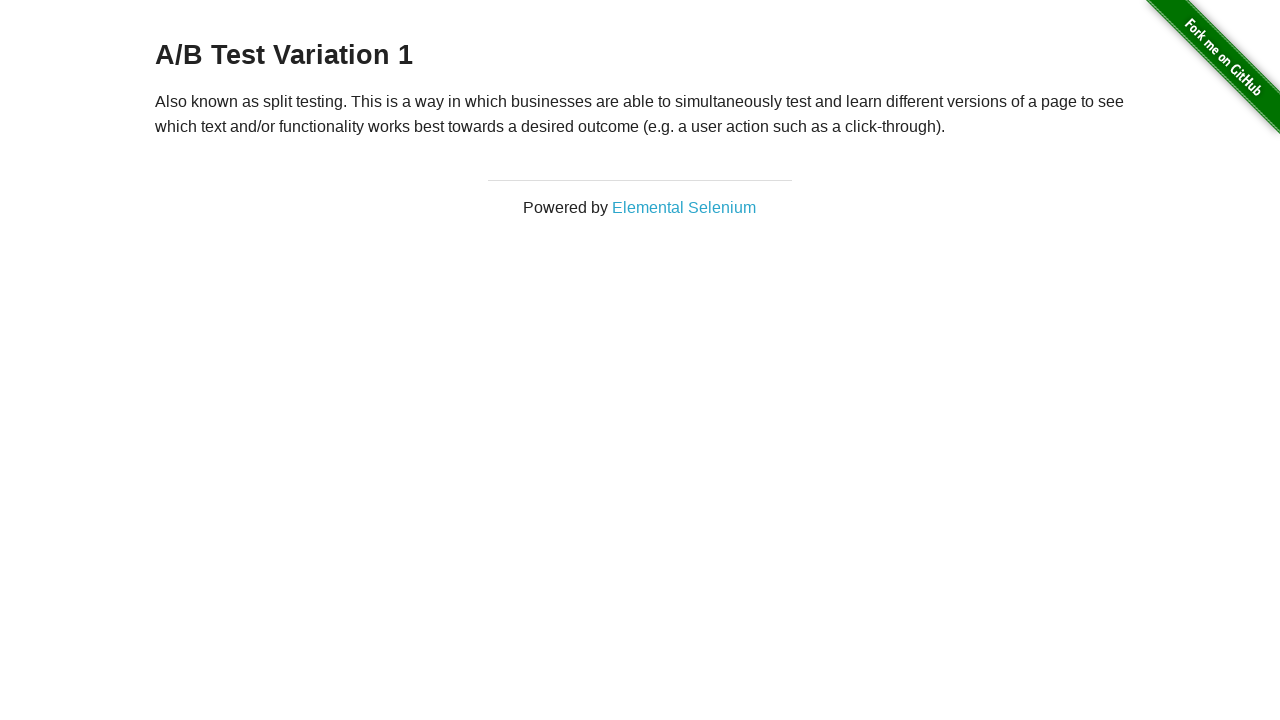

Navigated to A/B test page
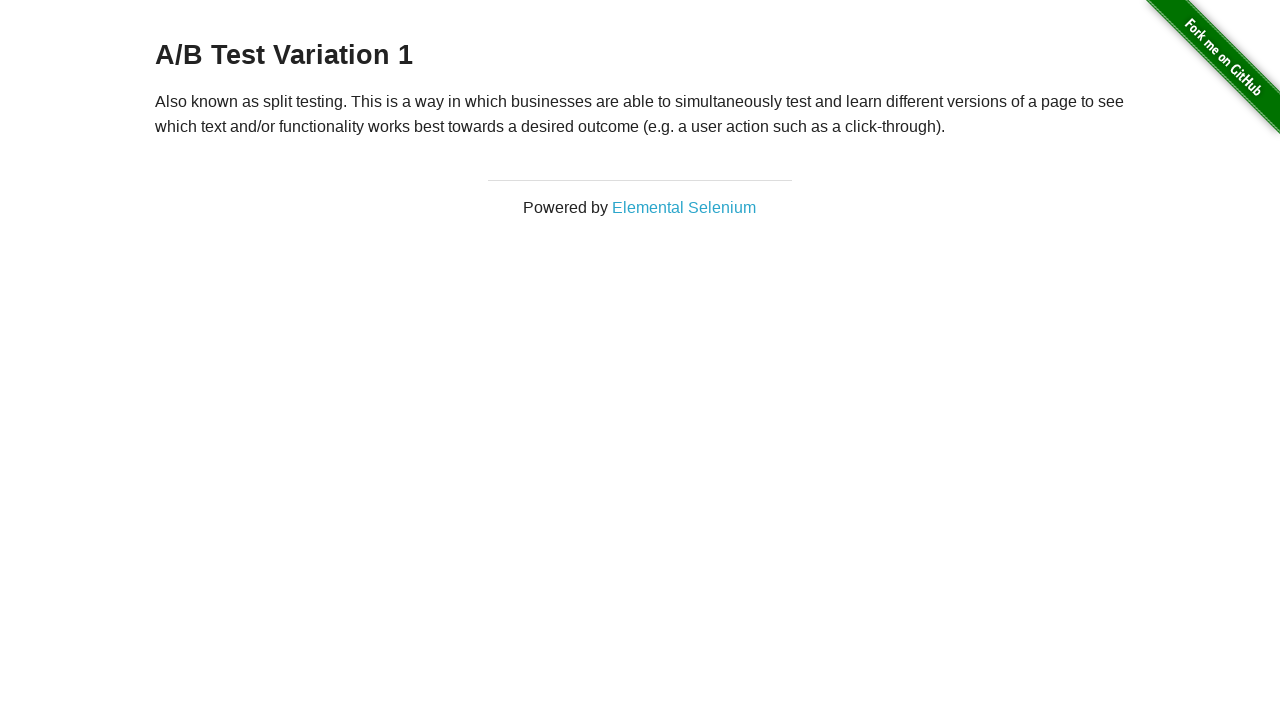

Located h3 heading element
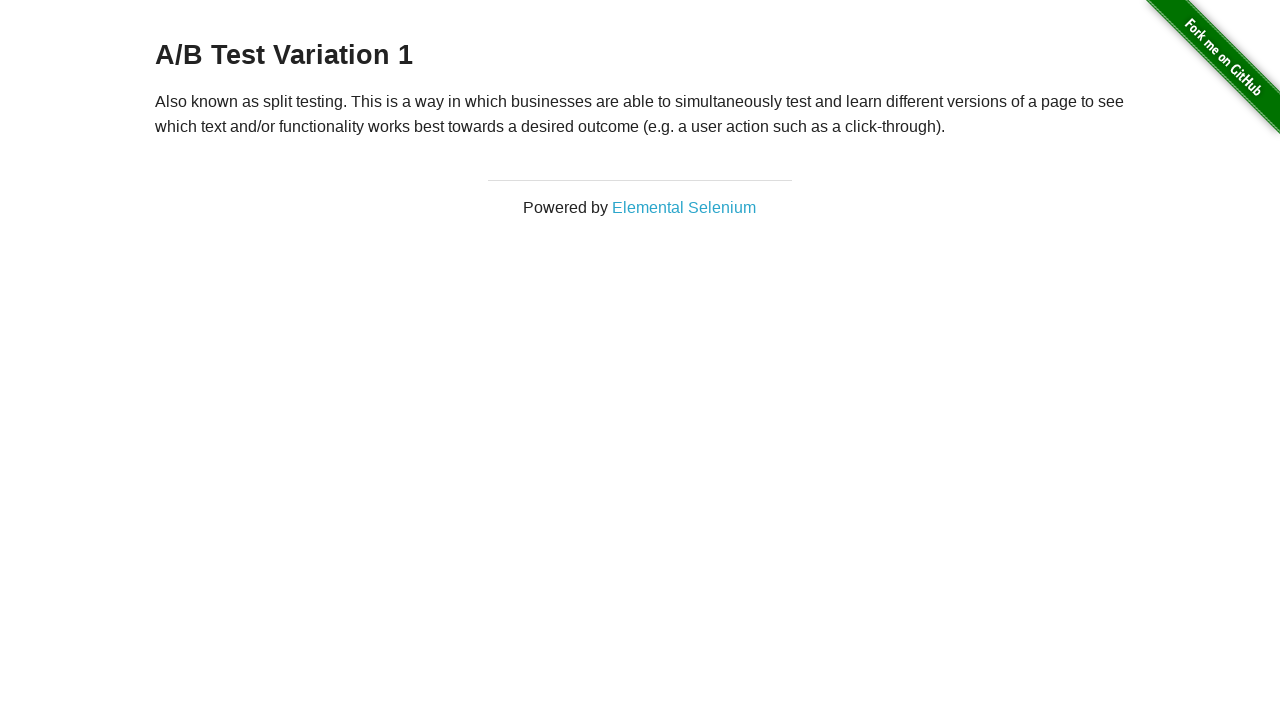

Retrieved heading text: 'A/B Test Variation 1'
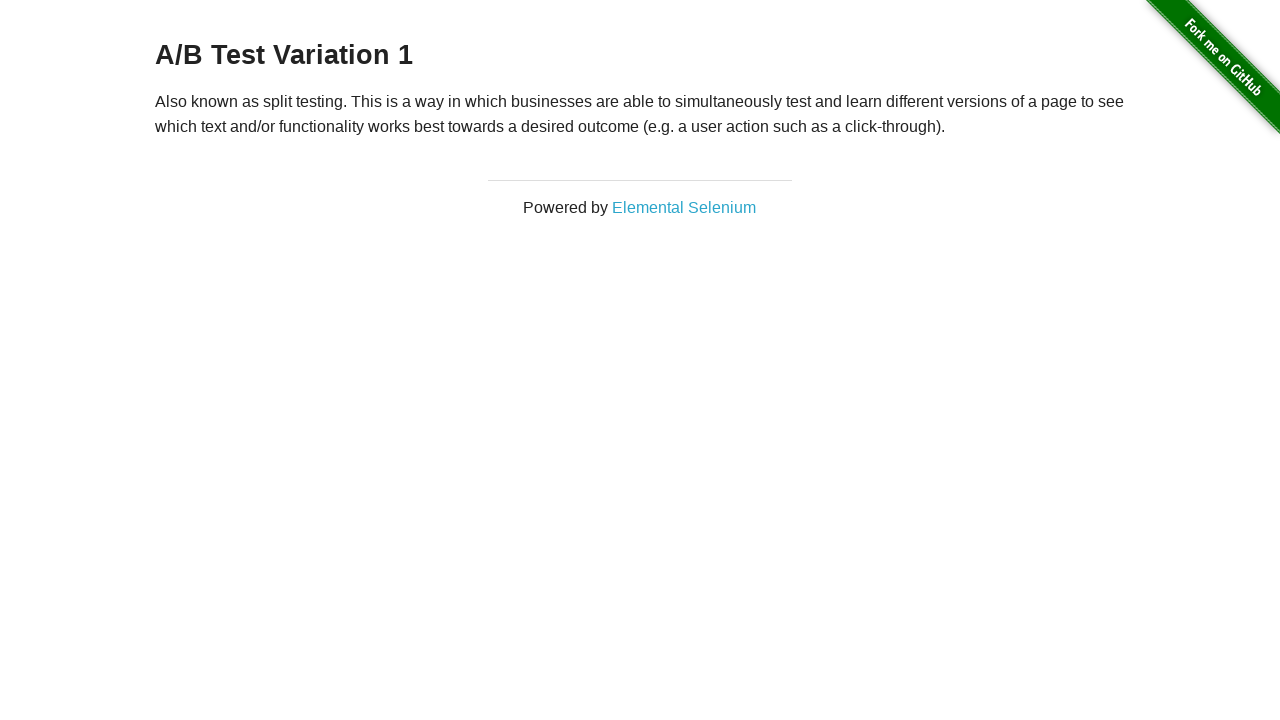

Added optimizelyOptOut cookie to opt out of A/B test
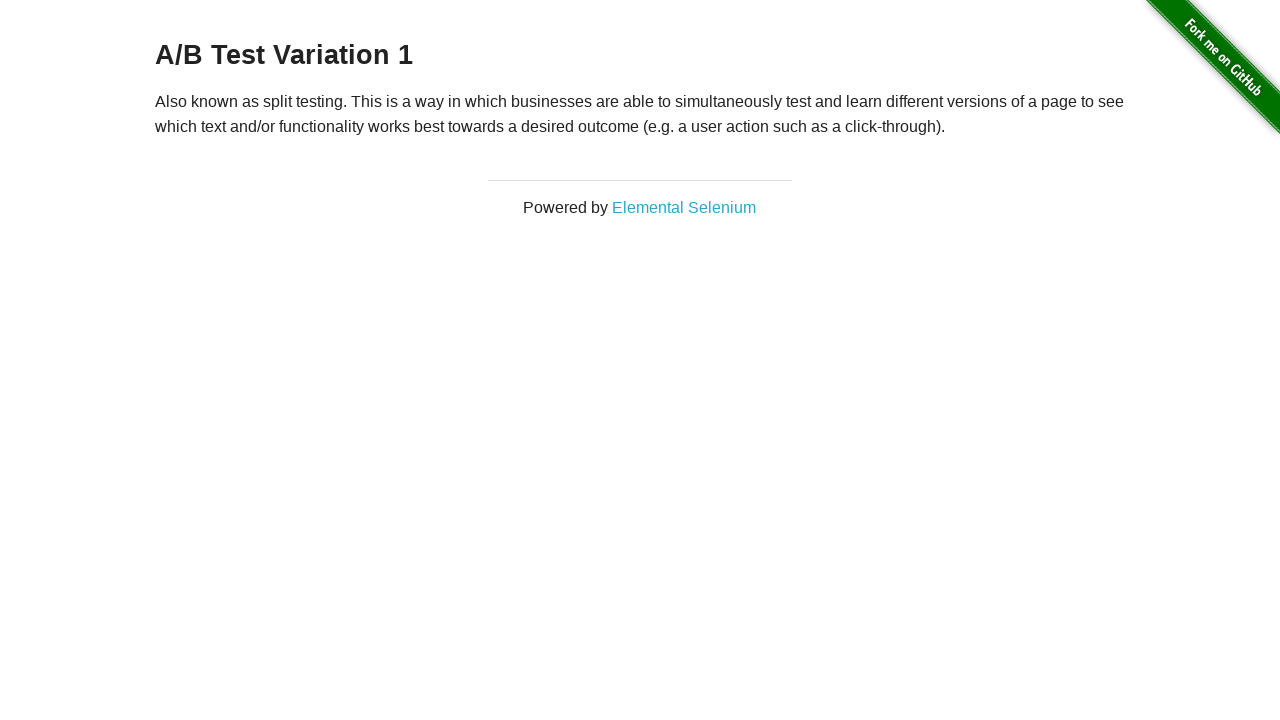

Reloaded page after adding opt-out cookie
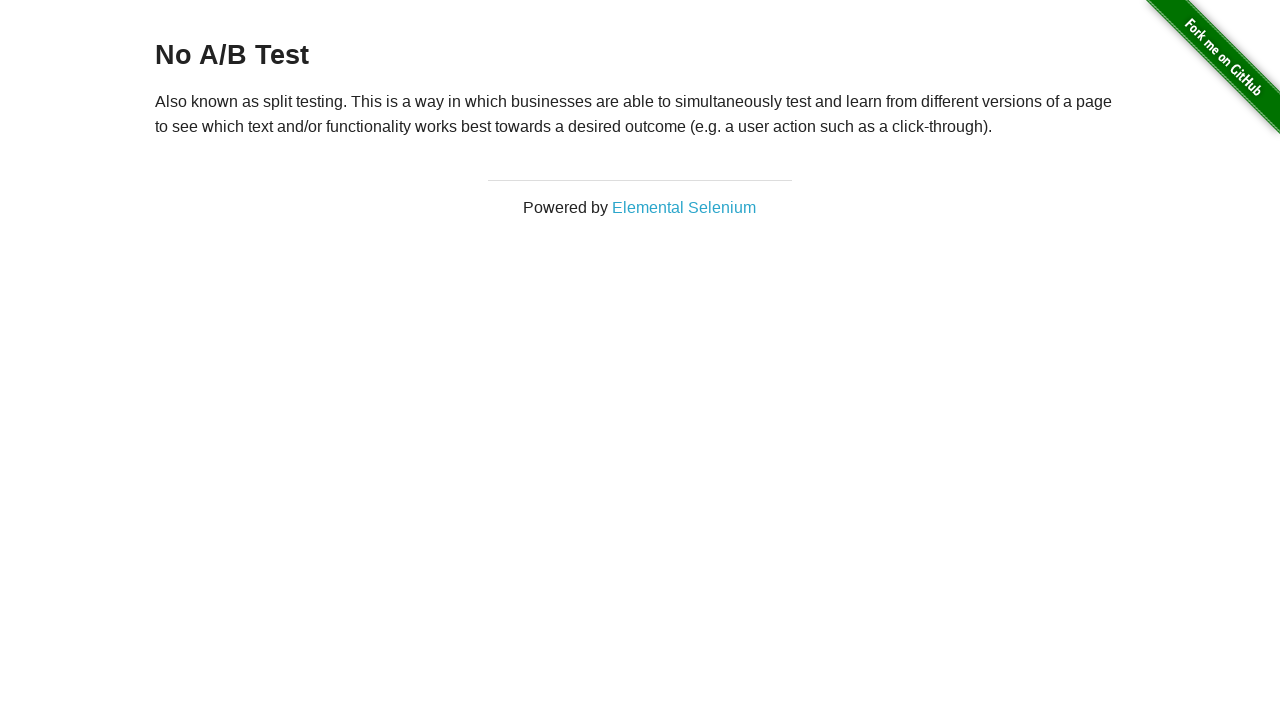

Retrieved updated heading text: 'No A/B Test'
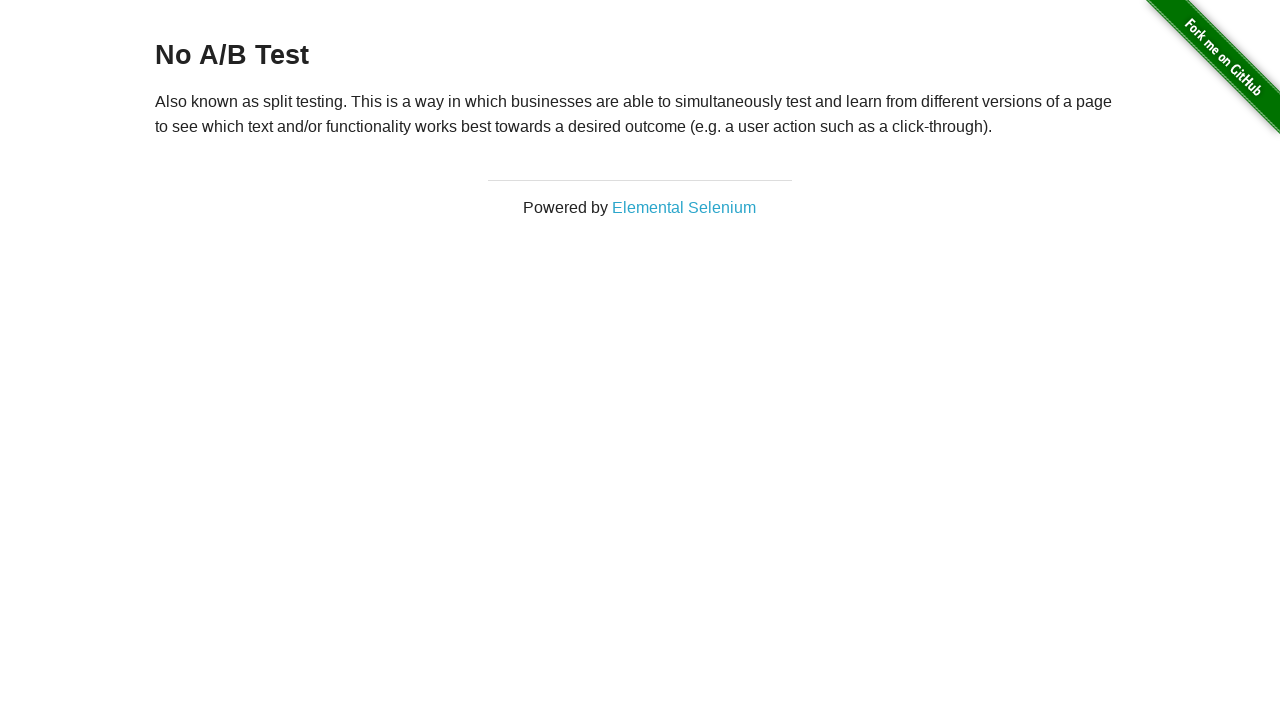

Verified heading text is 'No A/B Test' — opt-out successful
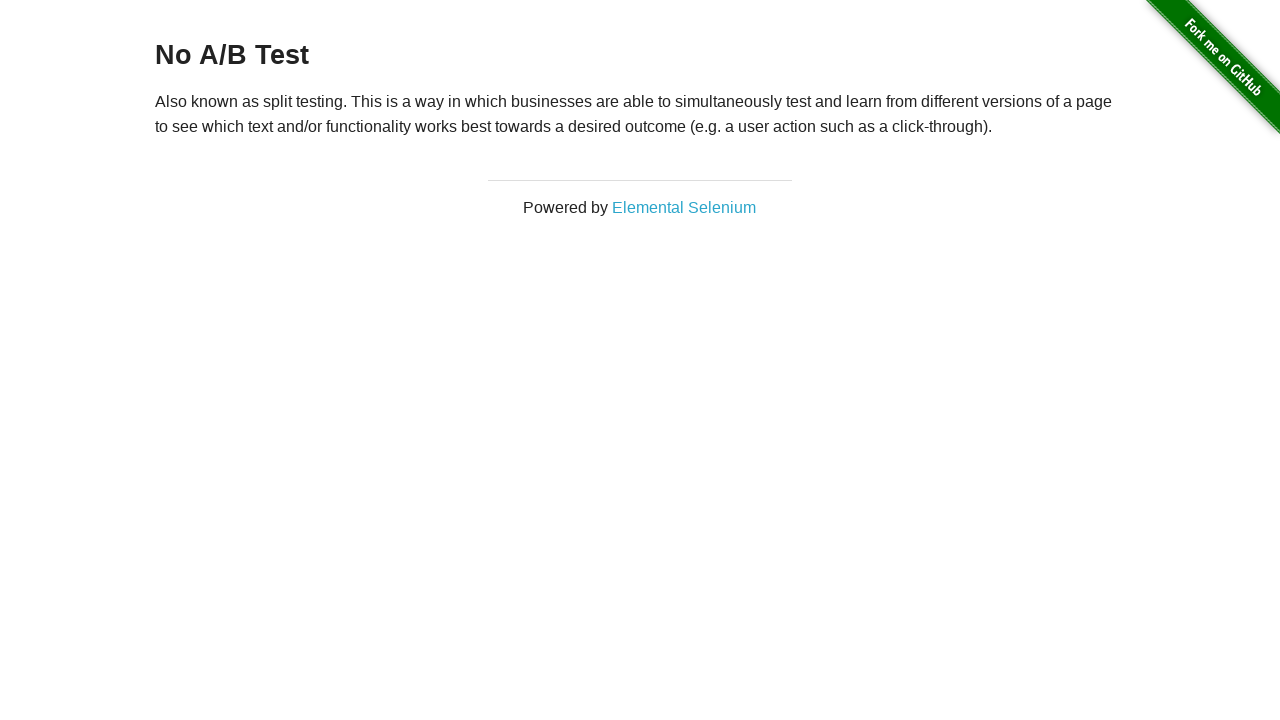

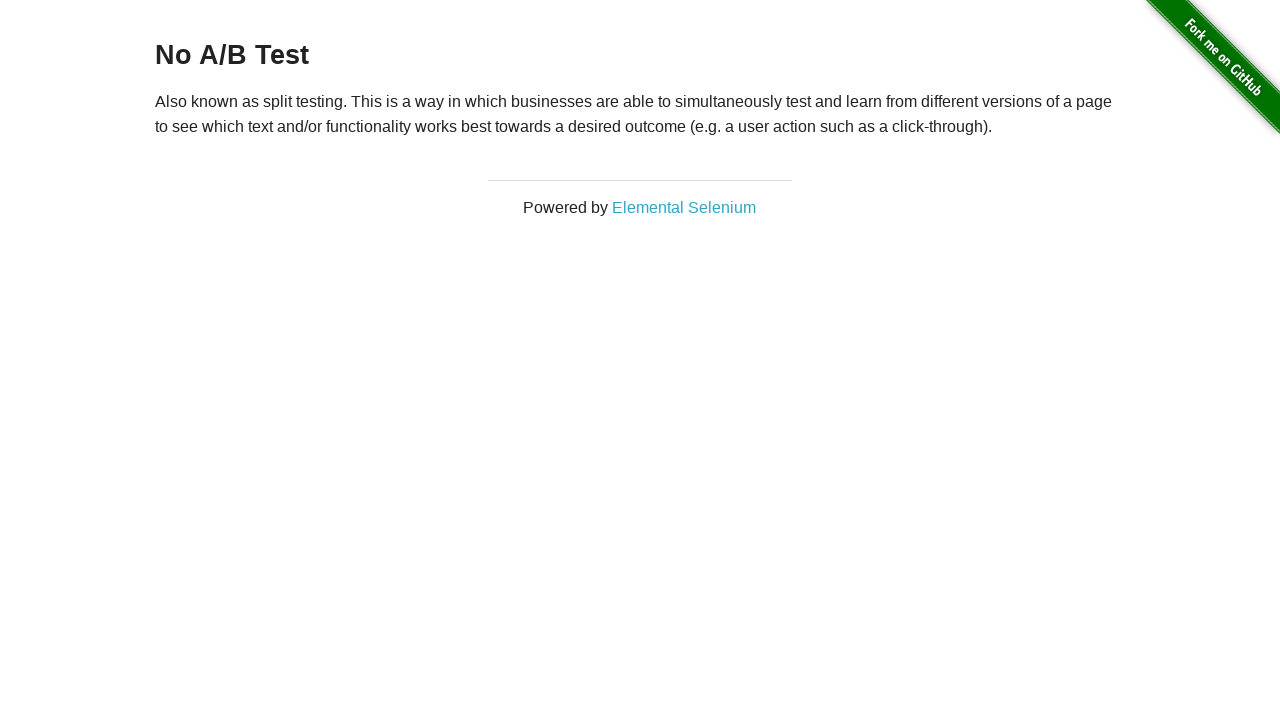